Tests visibility toggle of a text element by clicking a hide button and verifying the element becomes hidden

Starting URL: https://rahulshettyacademy.com/AutomationPractice/

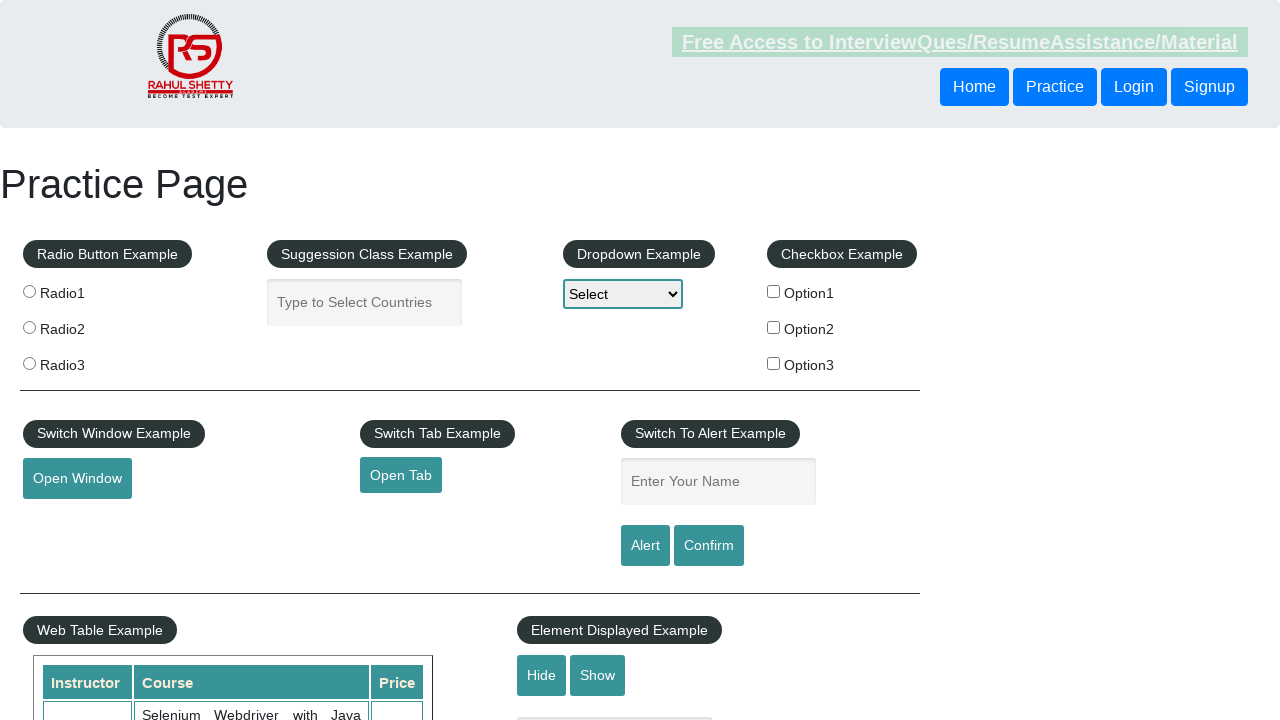

Verified text element is initially visible
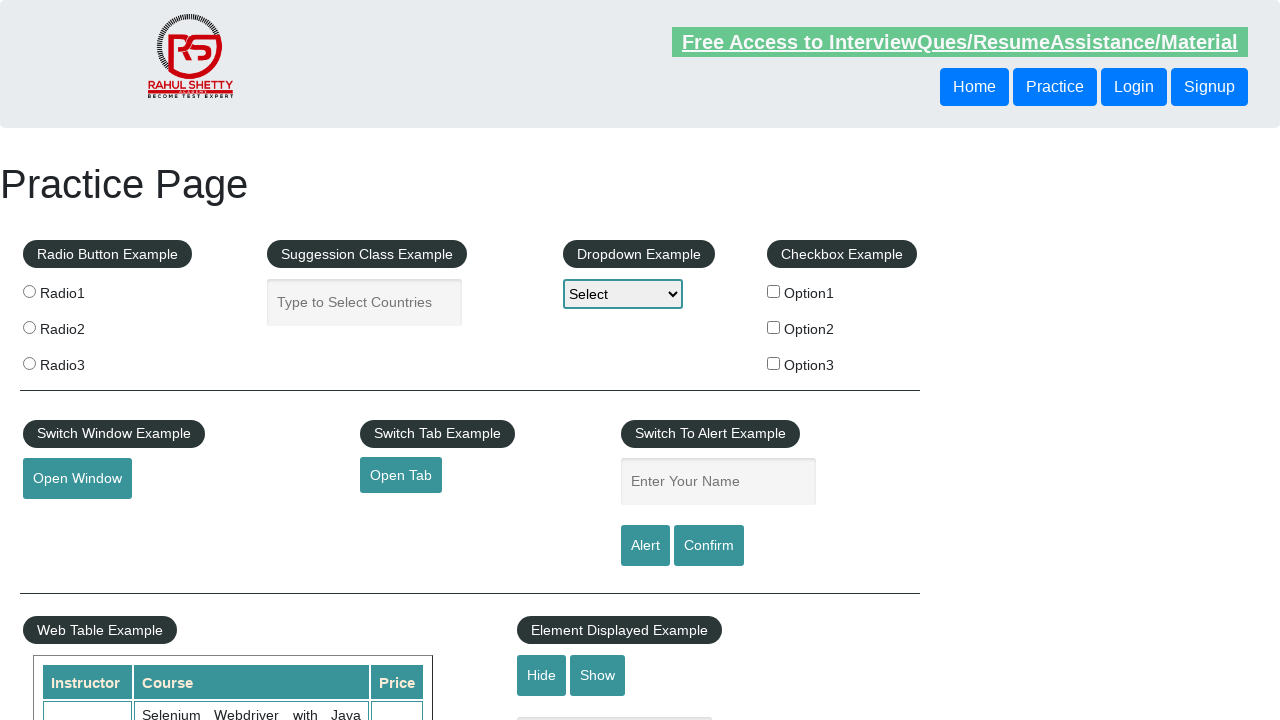

Clicked hide button to toggle text visibility at (542, 675) on #hide-textbox
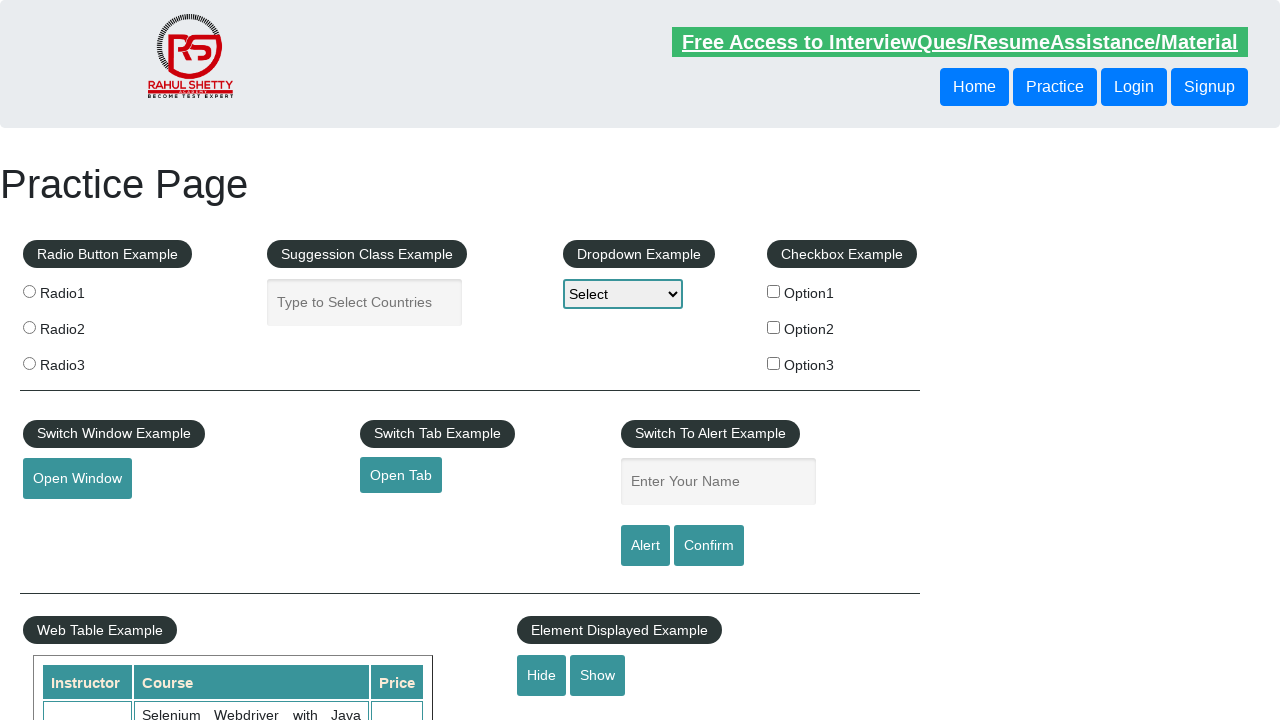

Verified text element is now hidden after clicking hide button
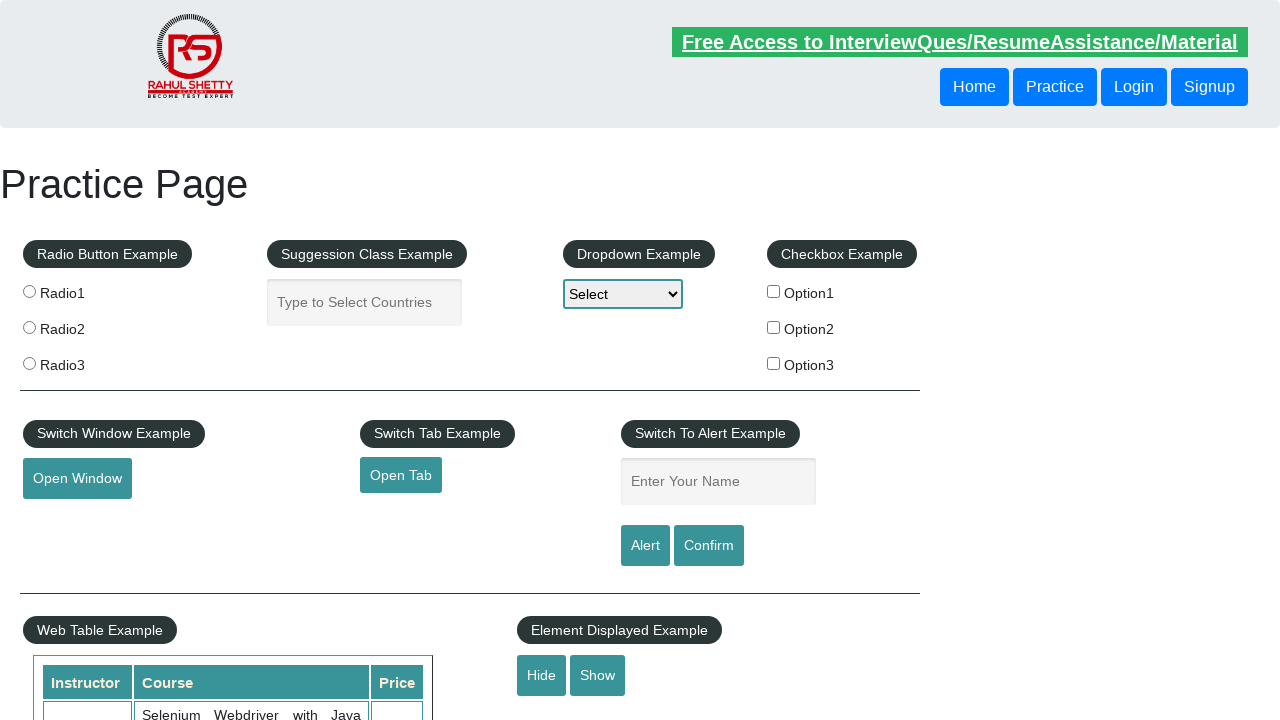

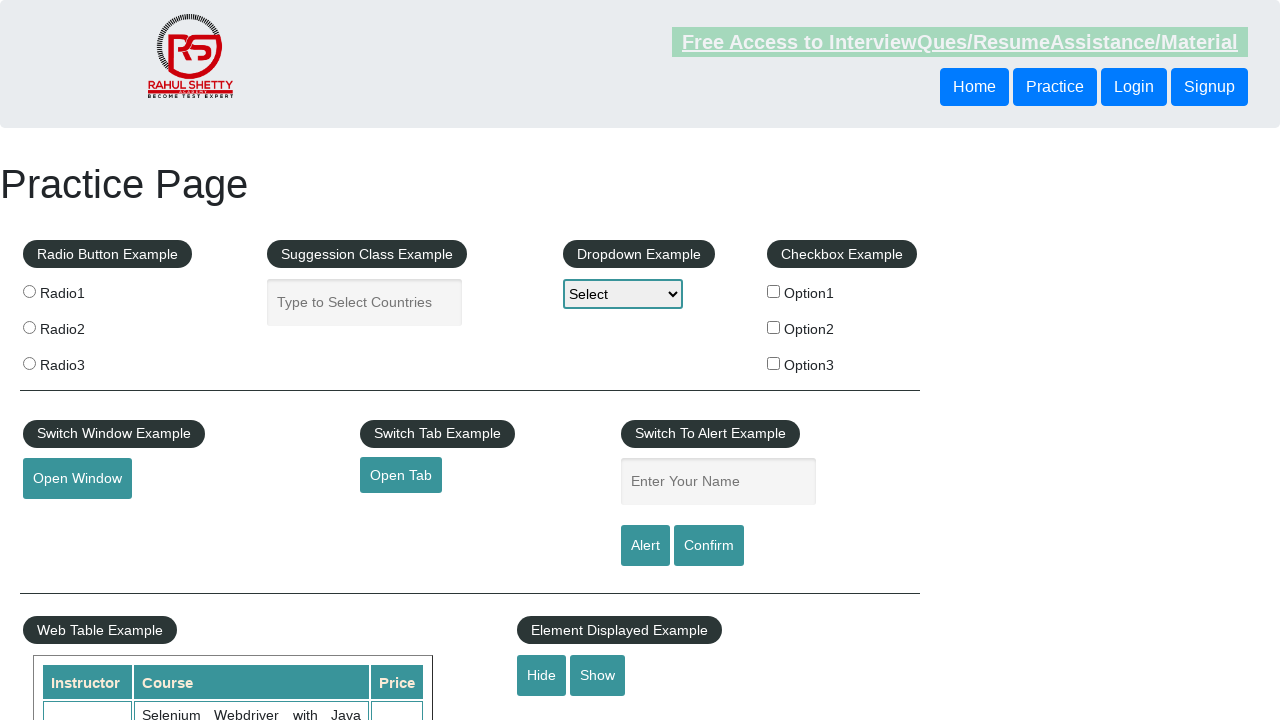